Tests sorting the Due column in descending order by clicking the column header twice and verifying the values are sorted in reverse order.

Starting URL: http://the-internet.herokuapp.com/tables

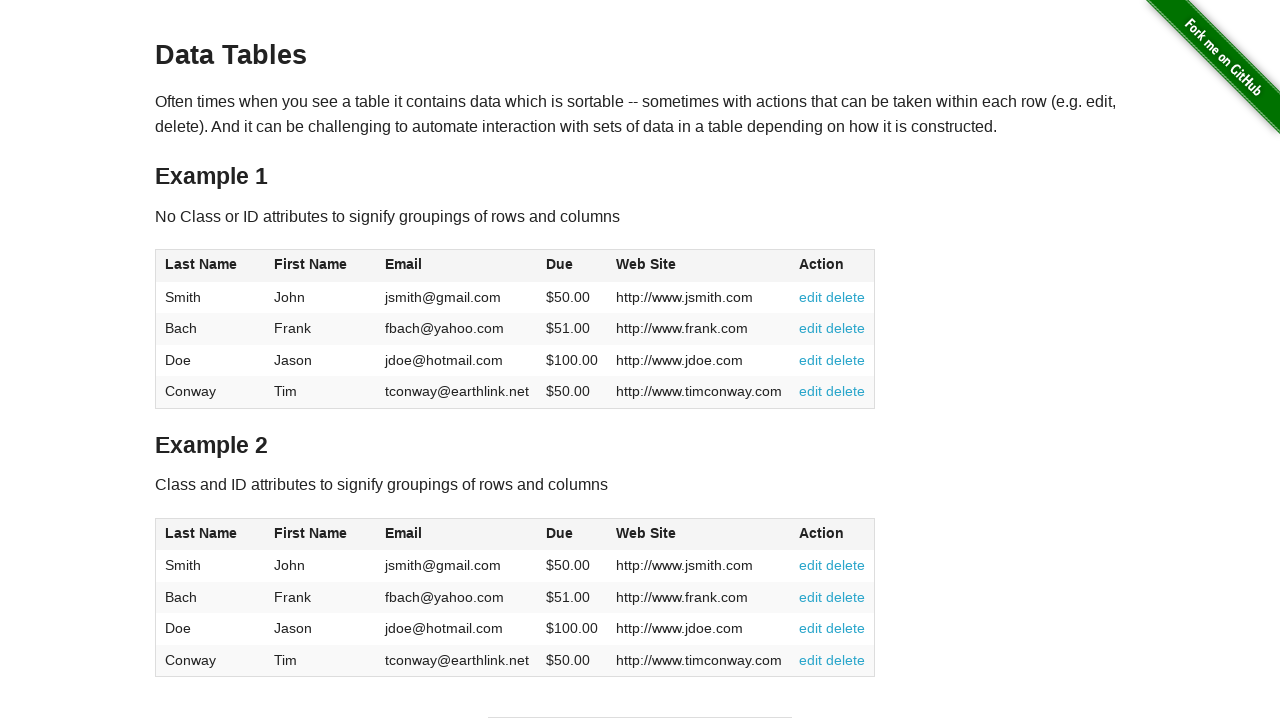

Clicked Due column header first time to sort ascending at (572, 266) on #table1 thead tr th:nth-child(4)
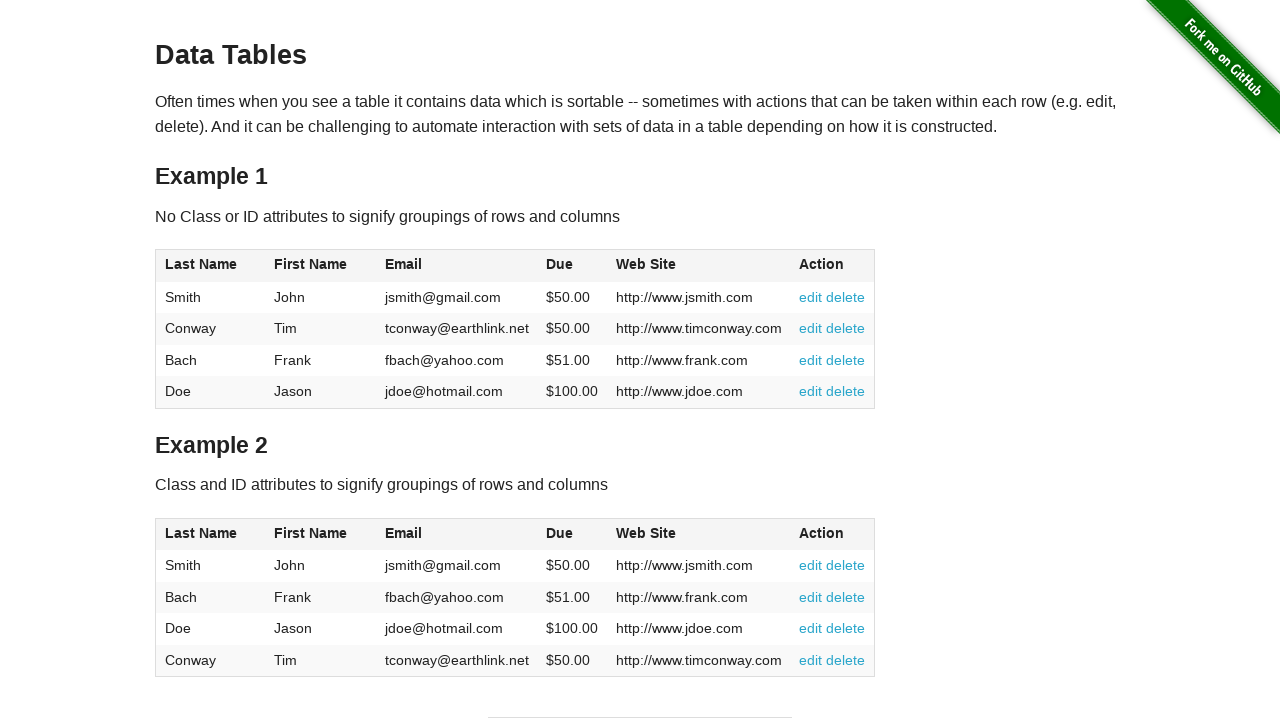

Clicked Due column header second time to sort descending at (572, 266) on #table1 thead tr th:nth-child(4)
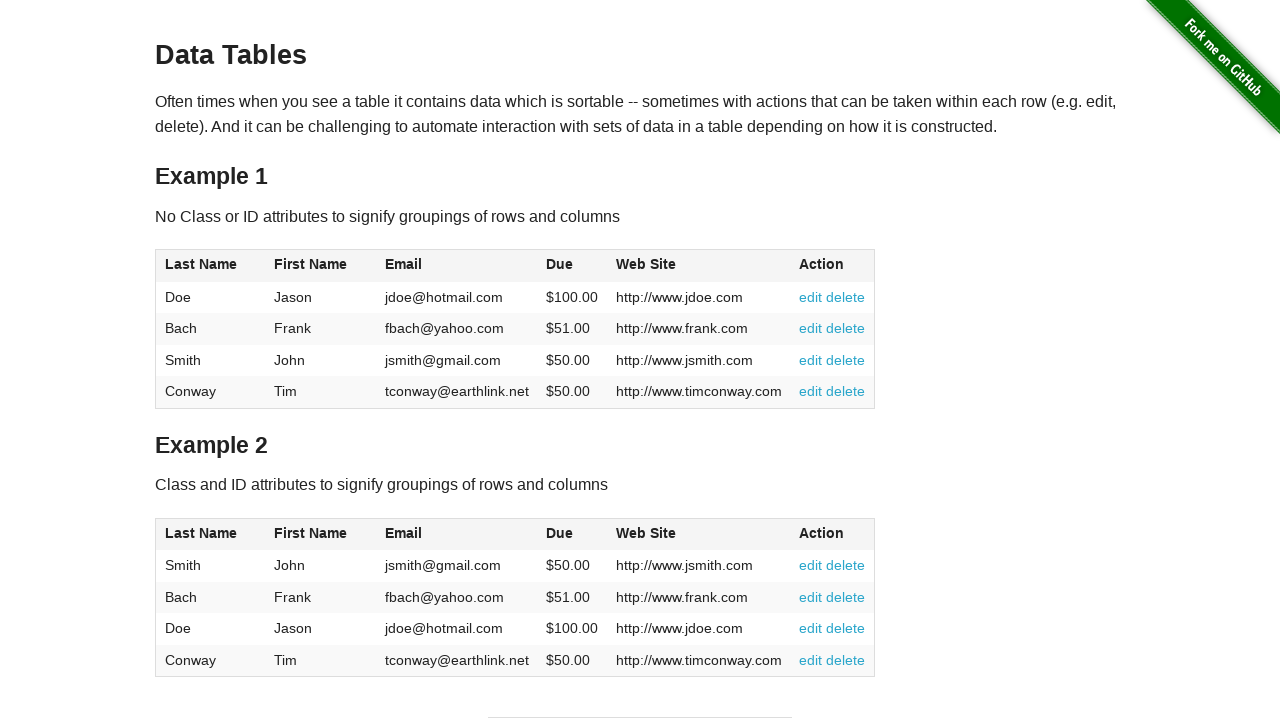

Due column values loaded and visible
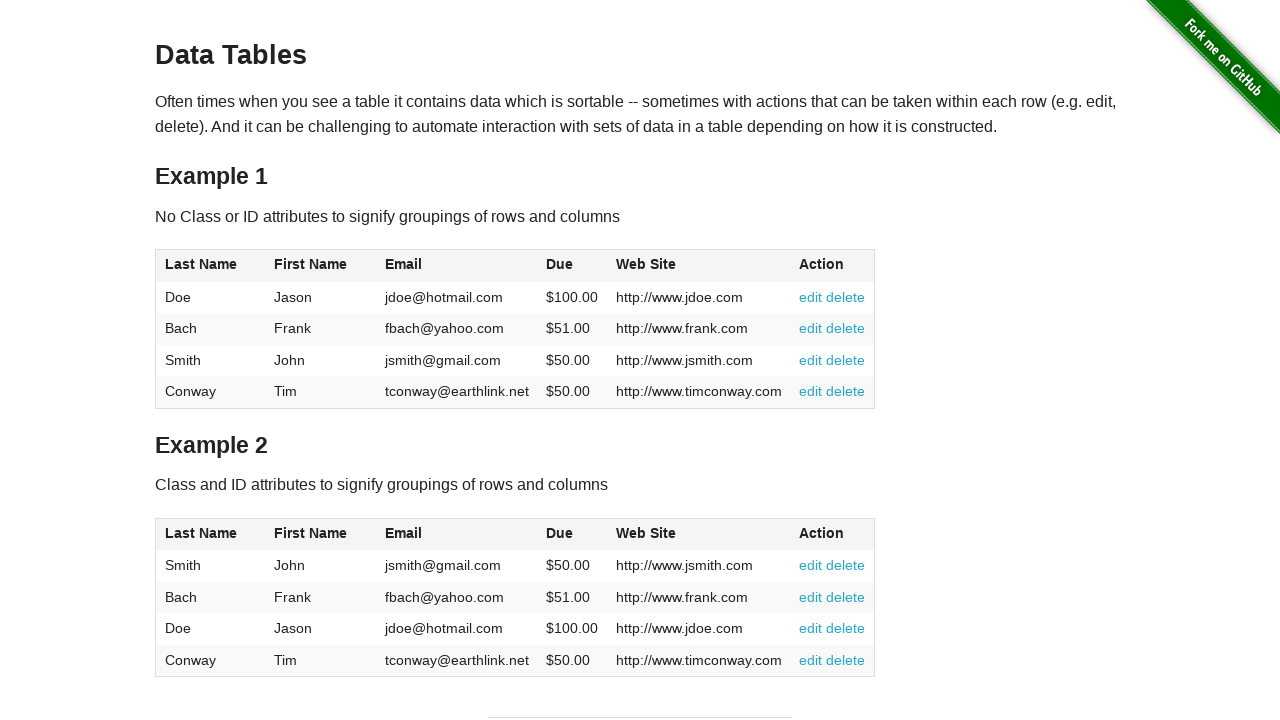

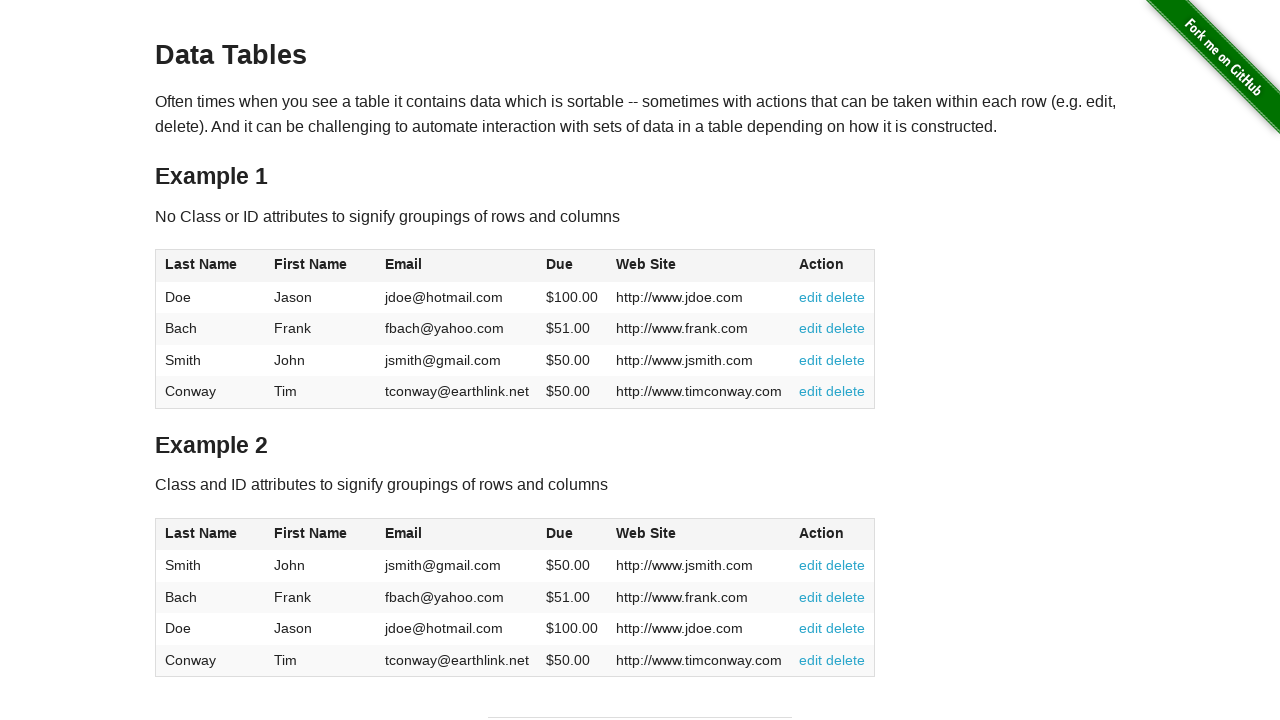